Tests async JavaScript execution by navigating to a demo page and executing a 5-second async timeout using JavaScript executor functionality

Starting URL: http://demo.guru99.com/V4/

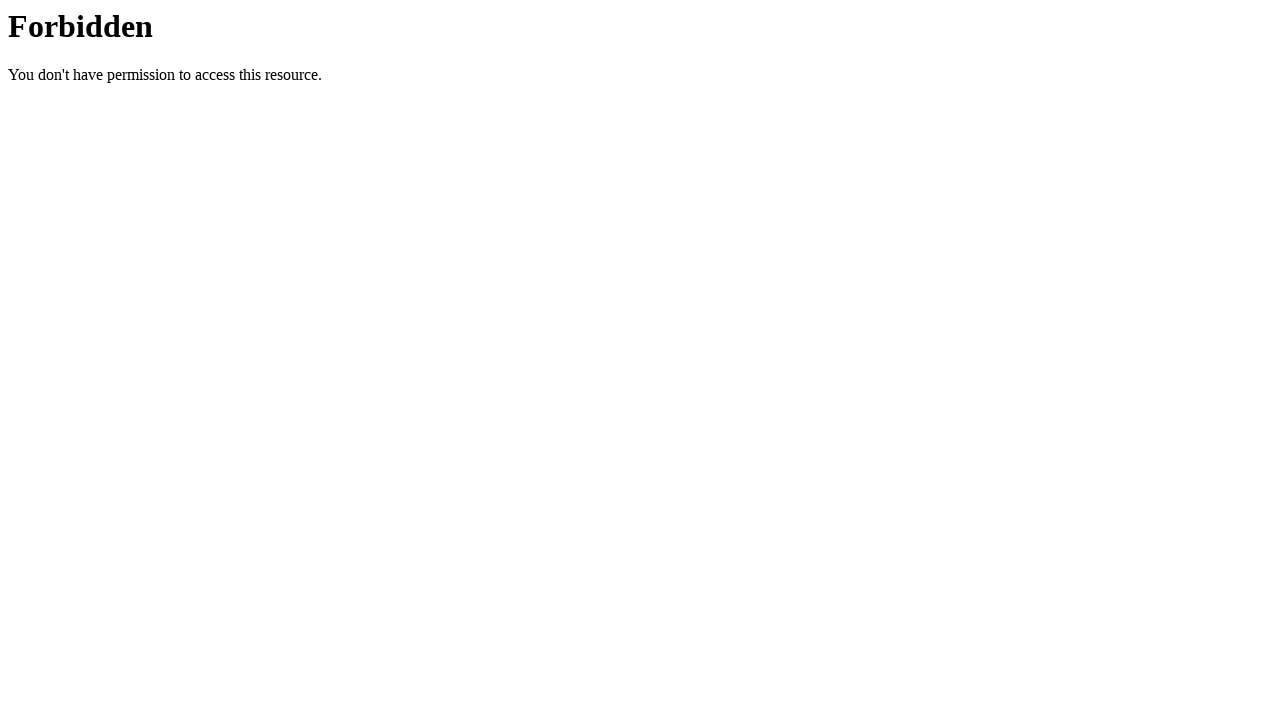

Set viewport size to 1920x1080
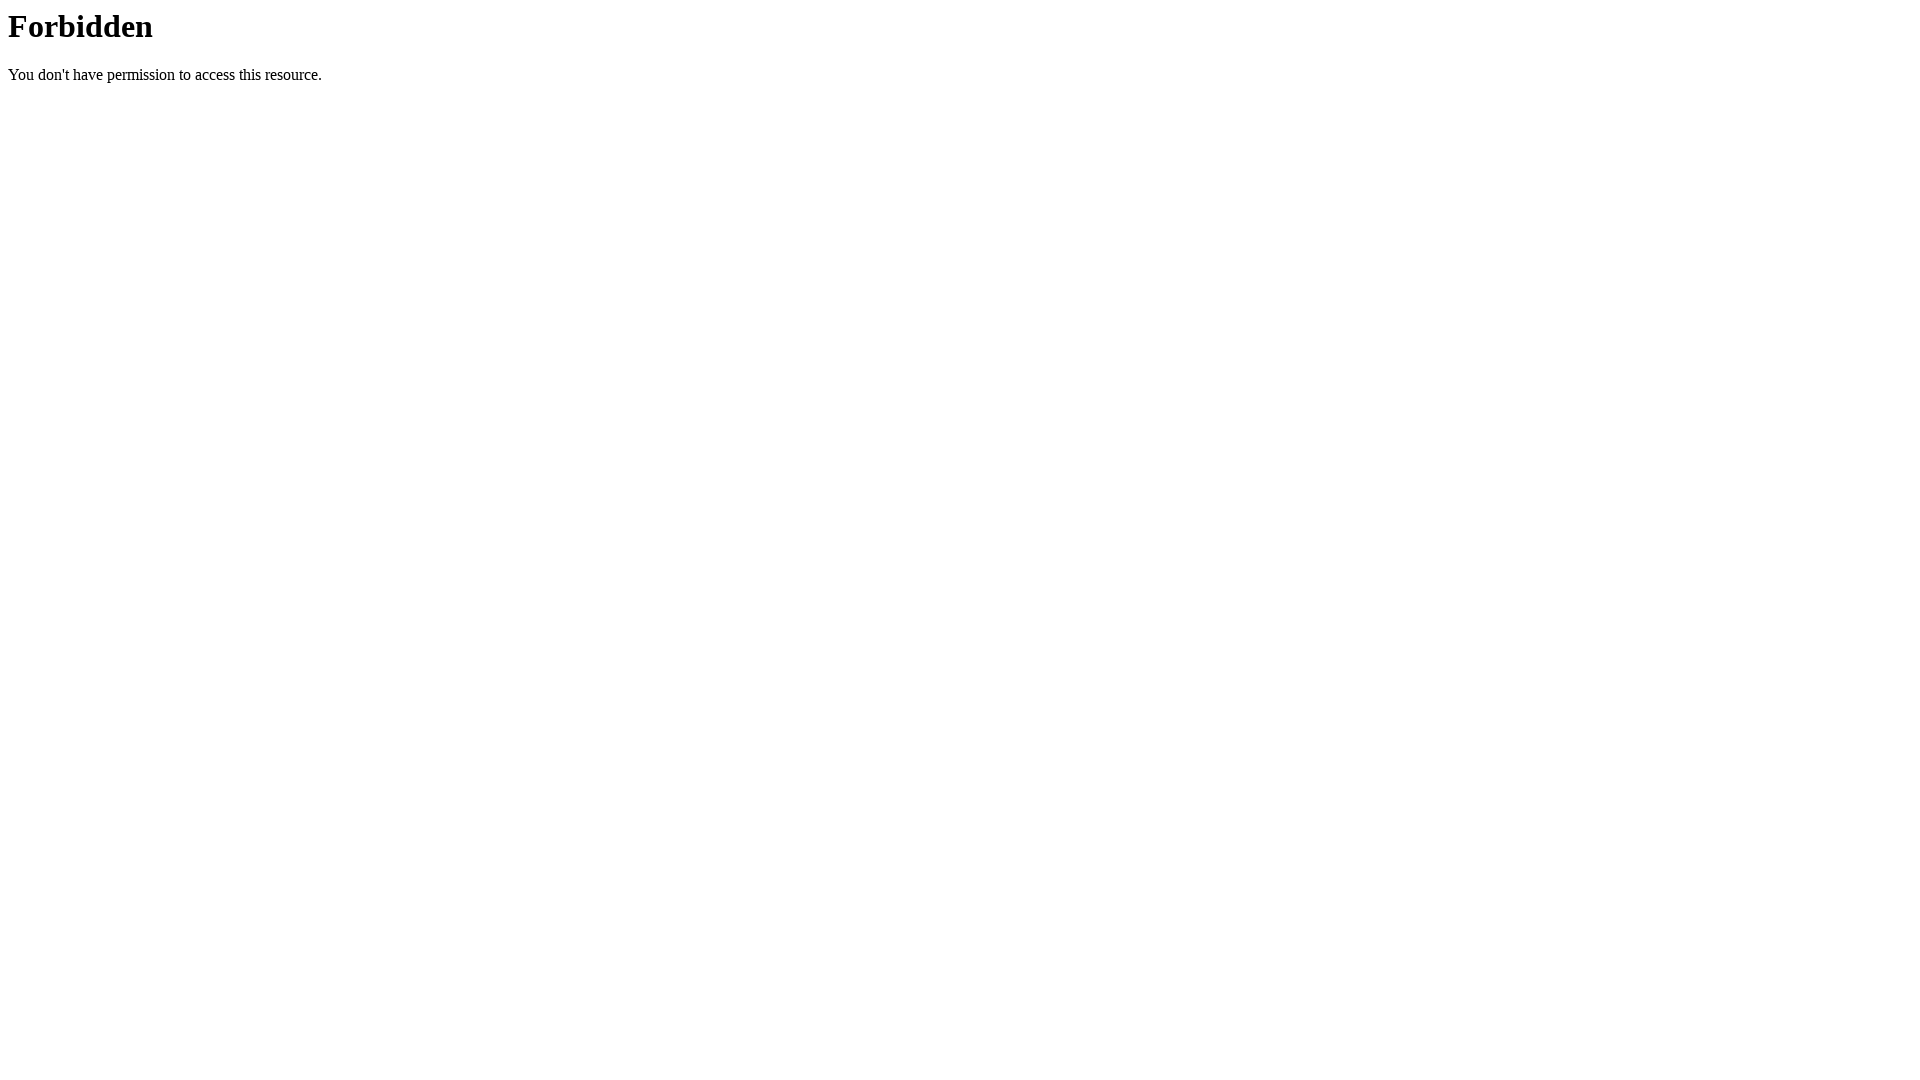

Executed async JavaScript with 5-second timeout
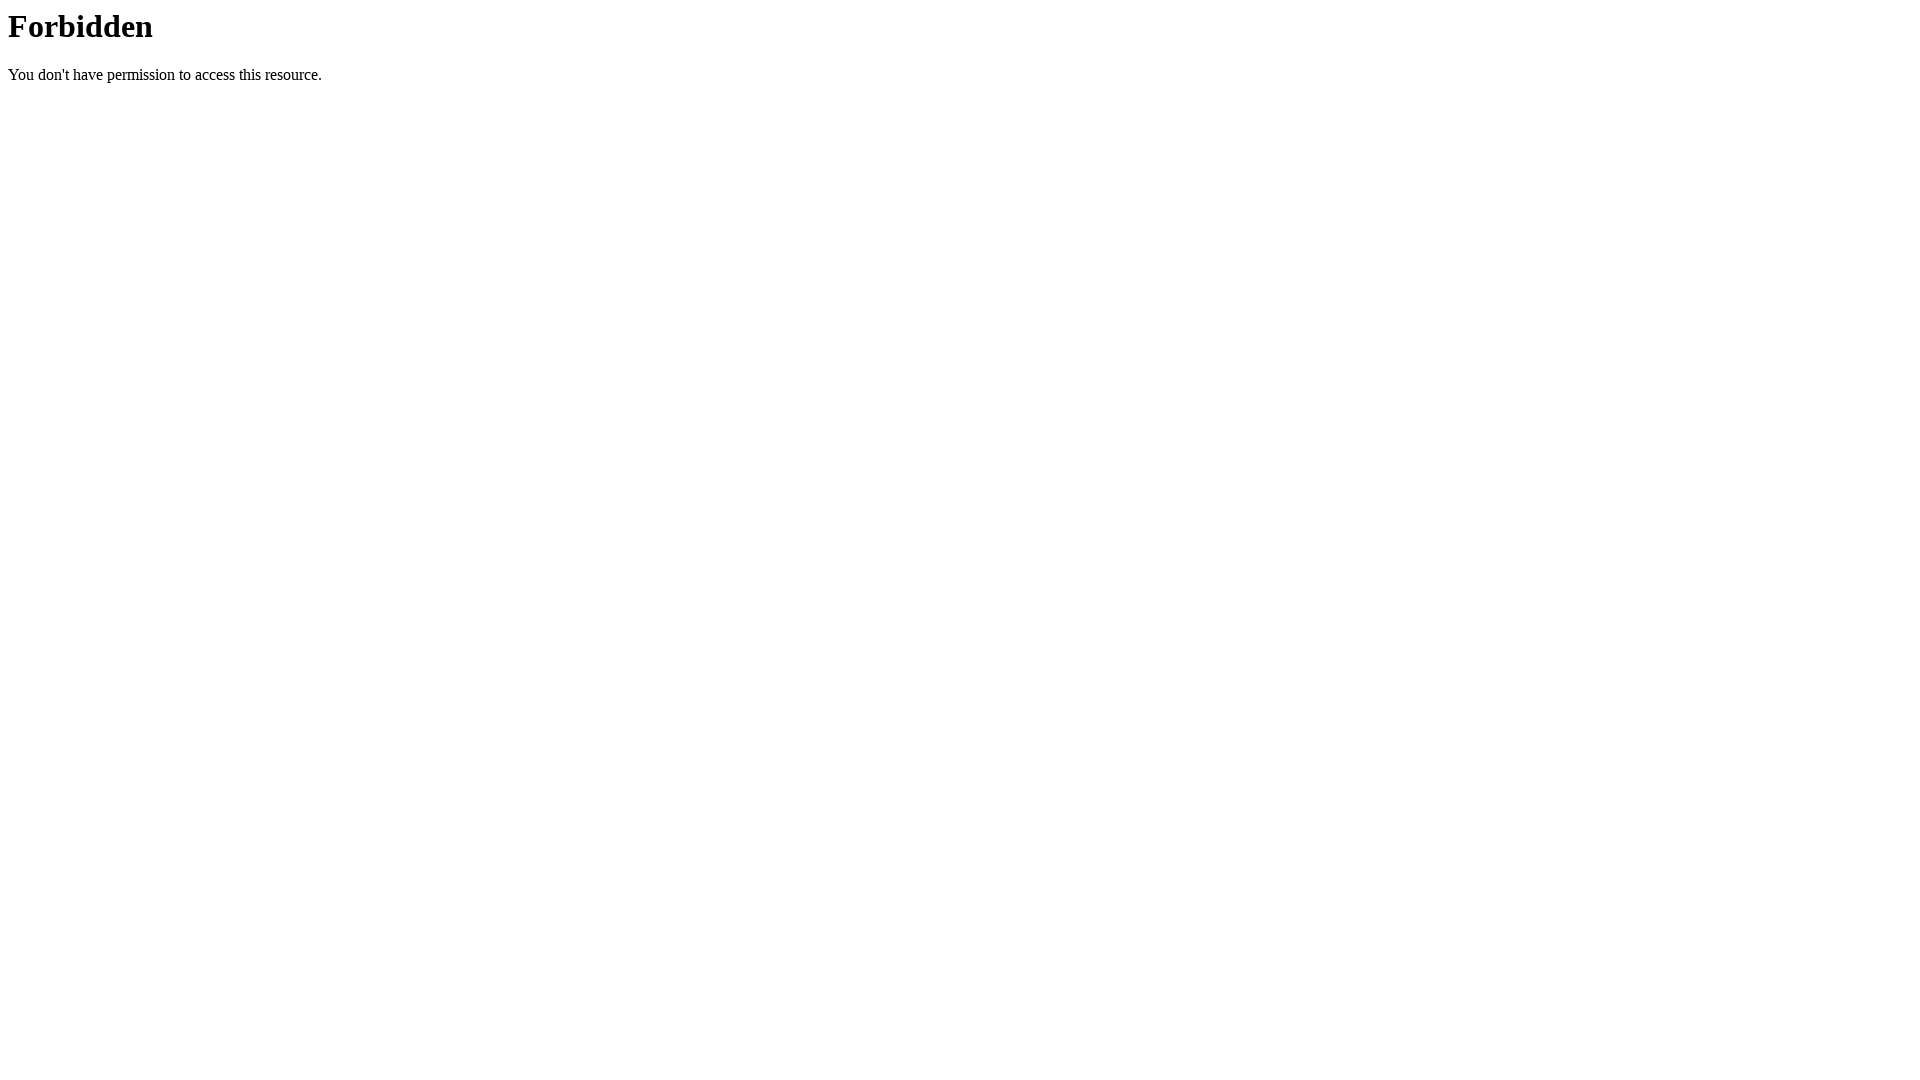

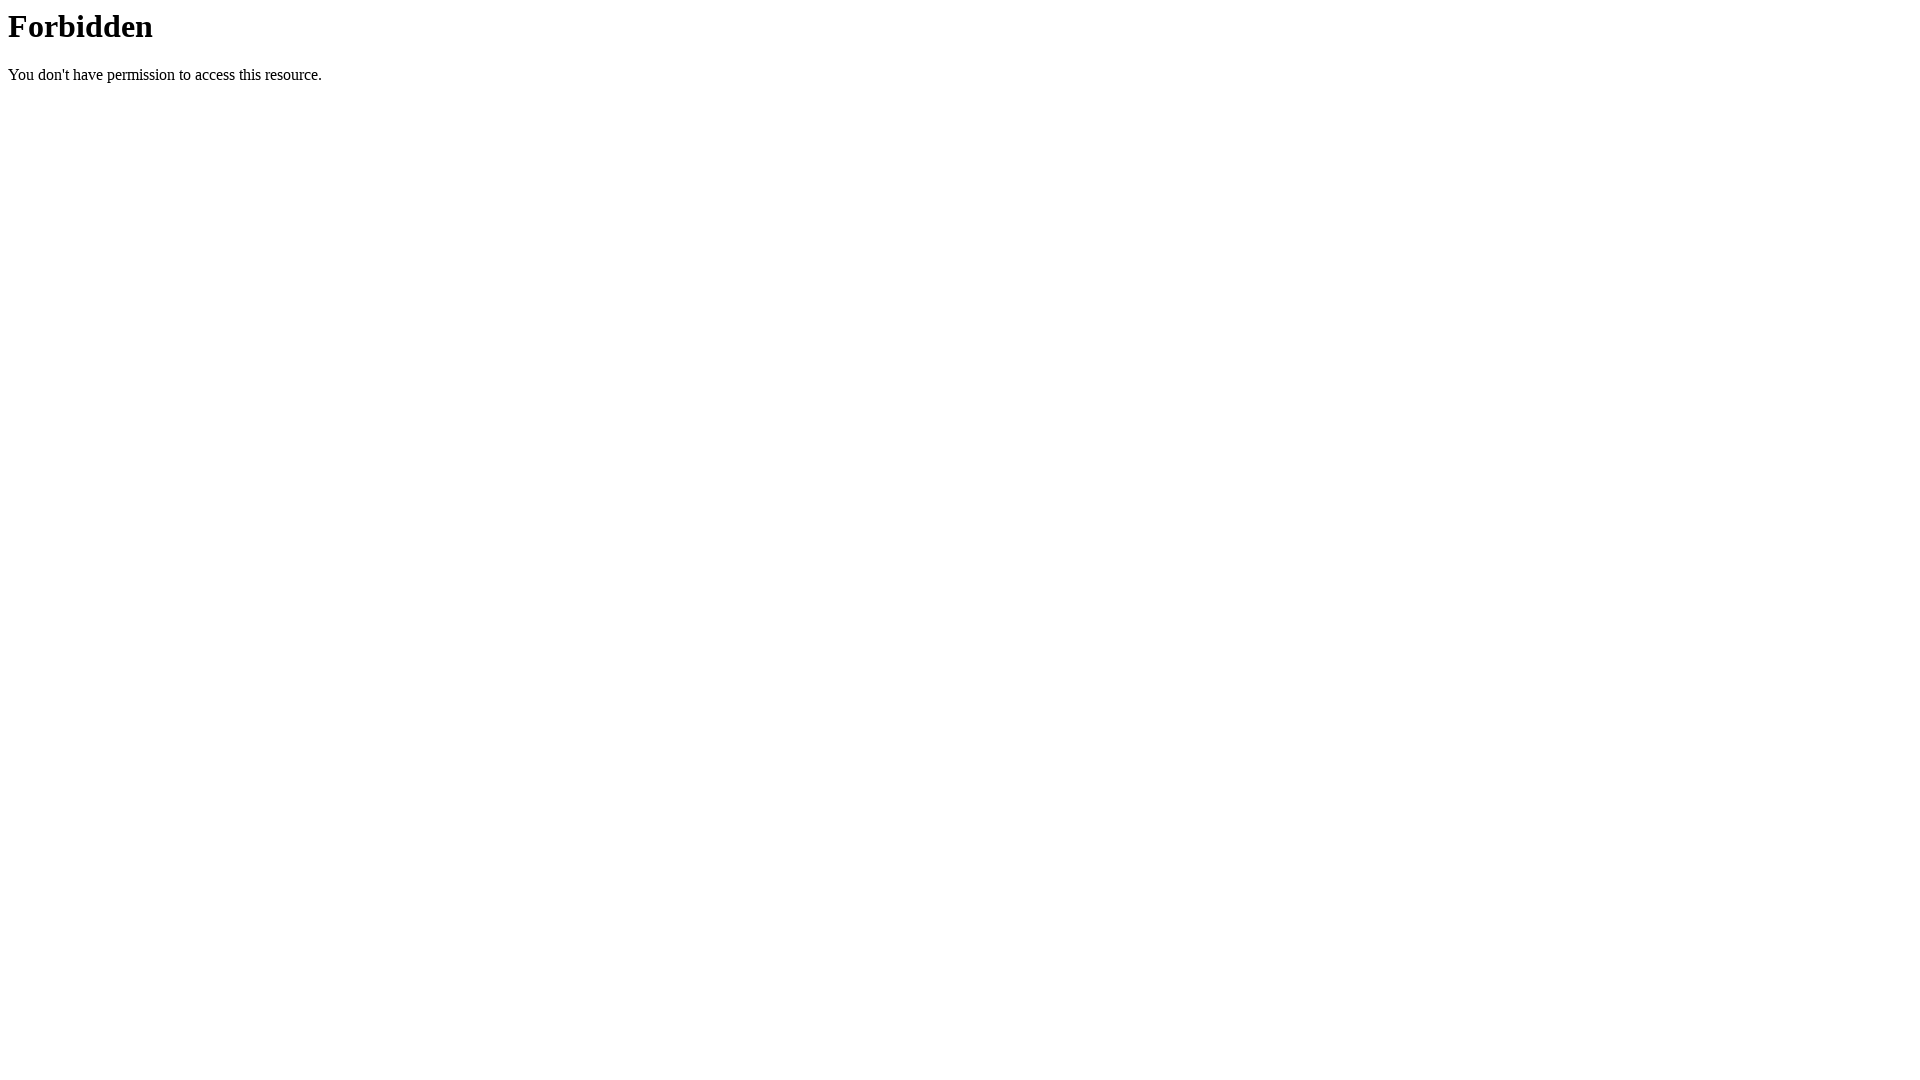